Tests handling of a JavaScript confirm box by clicking a button, triggering the confirm dialog, and dismissing/canceling it

Starting URL: https://demoqa.com/alerts

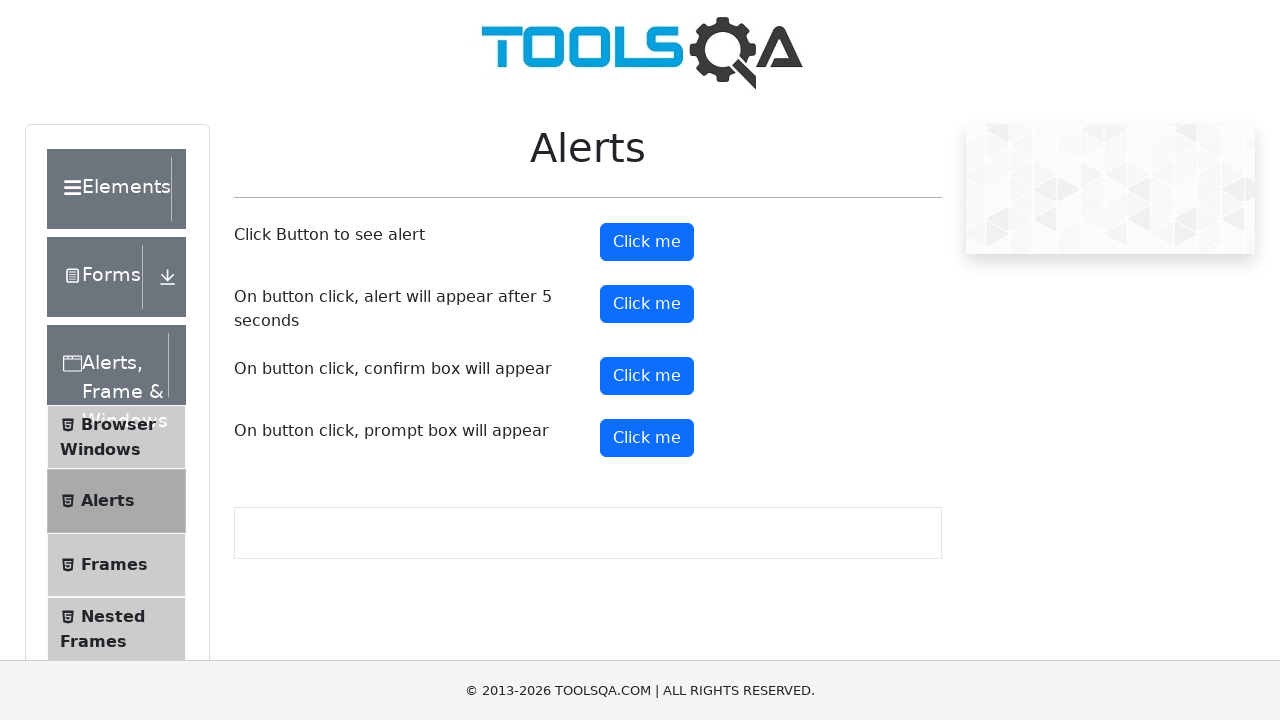

Set up dialog handler to dismiss confirm box
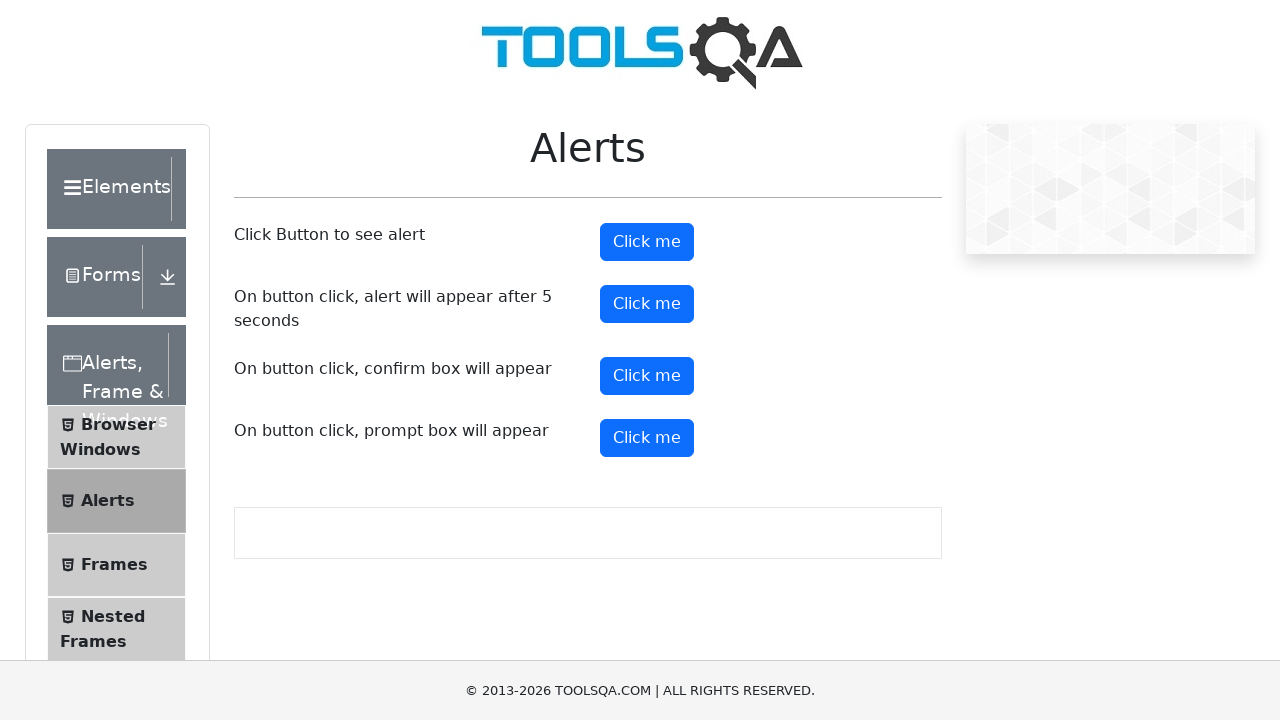

Confirm button is visible and ready
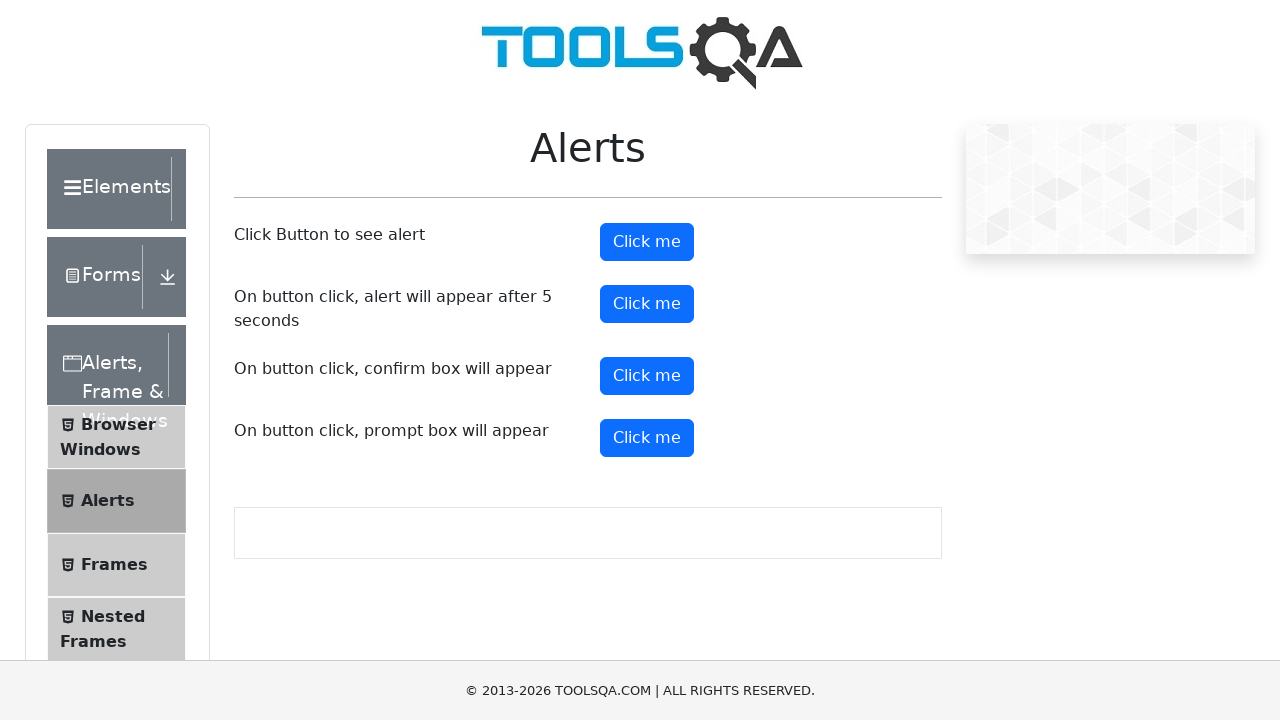

Clicked confirm button to trigger JavaScript confirm dialog at (647, 376) on #confirmButton
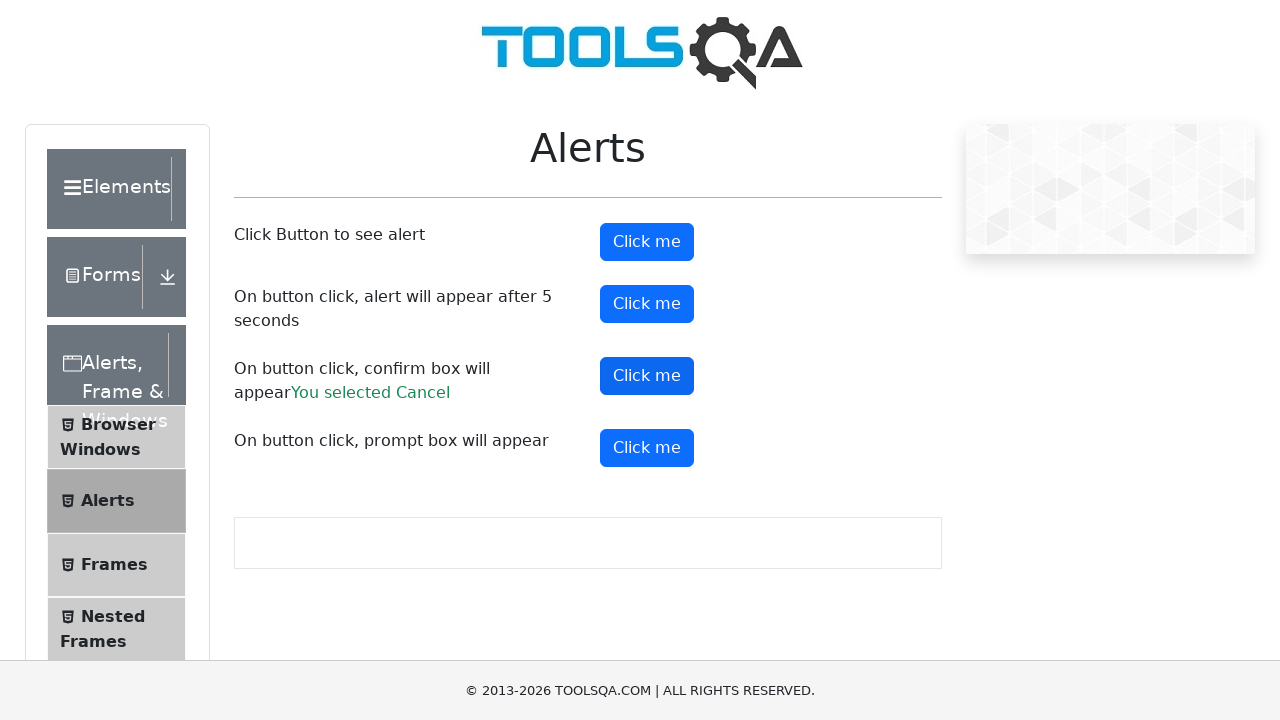

Confirm dialog was dismissed and result message appeared
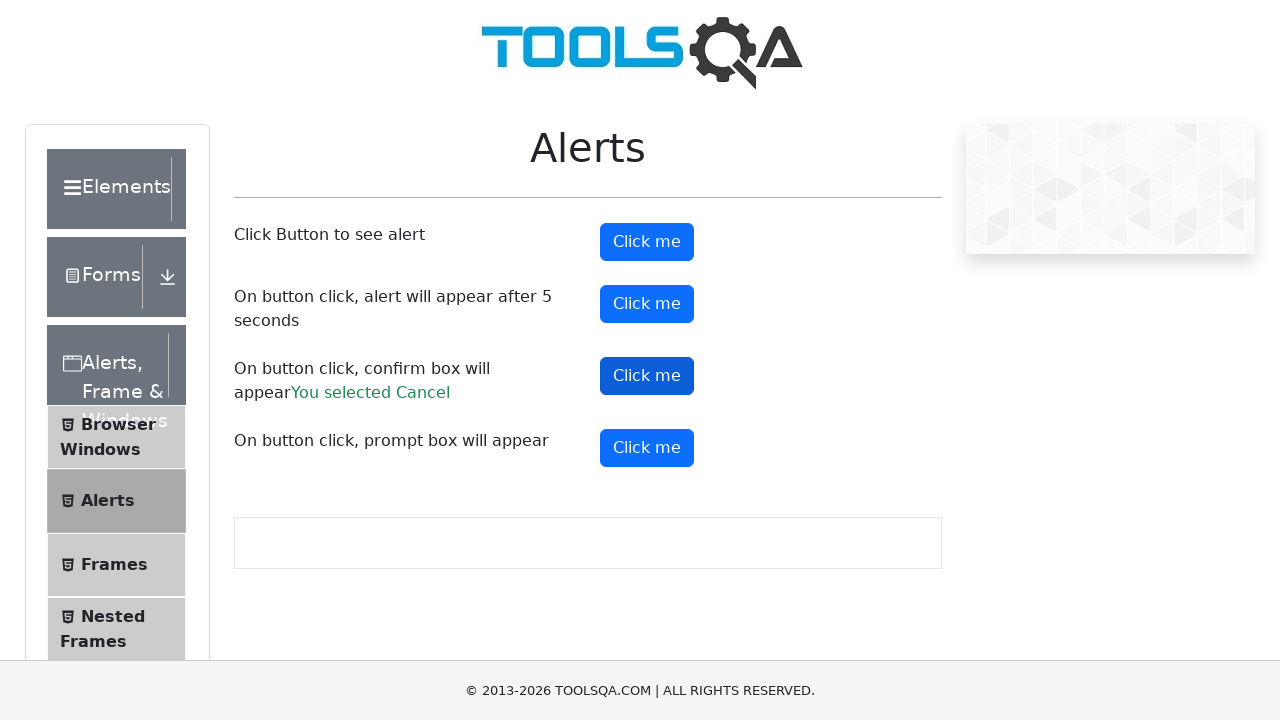

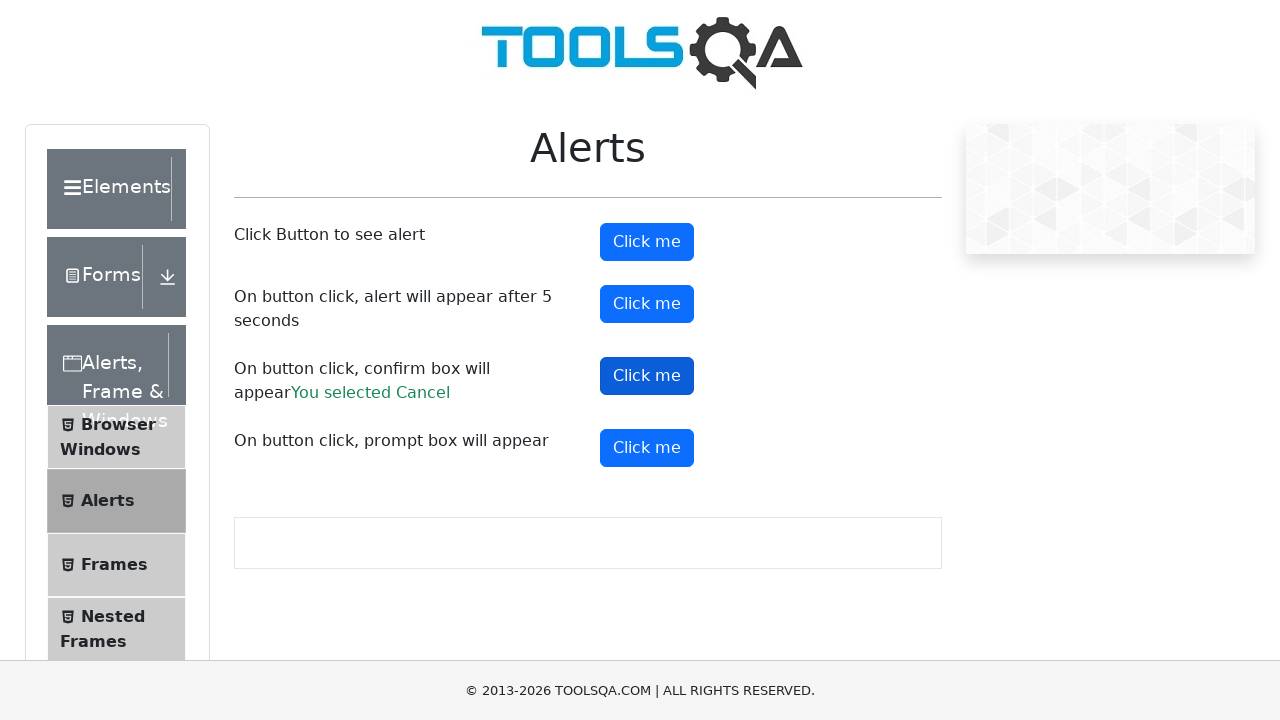